Tests window handling functionality by opening a new window and verifying content in both windows

Starting URL: https://the-internet.herokuapp.com/windows

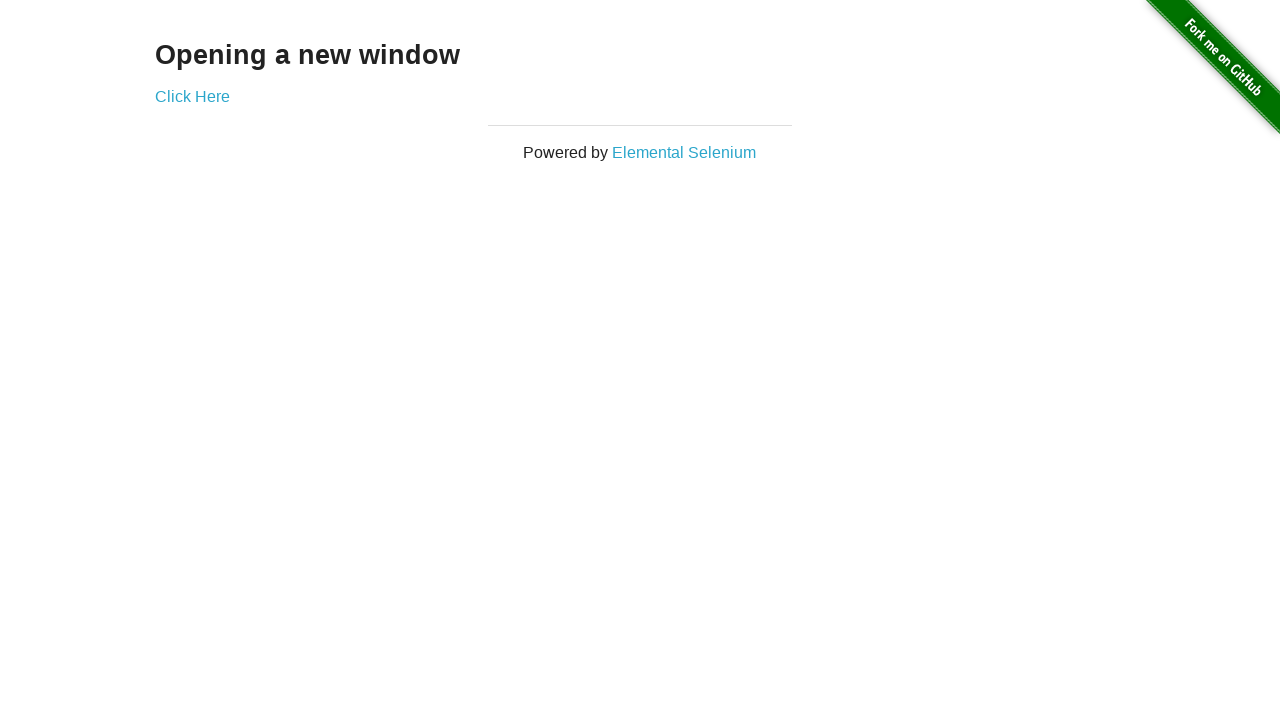

Located 'Opening a new window' text element on main page
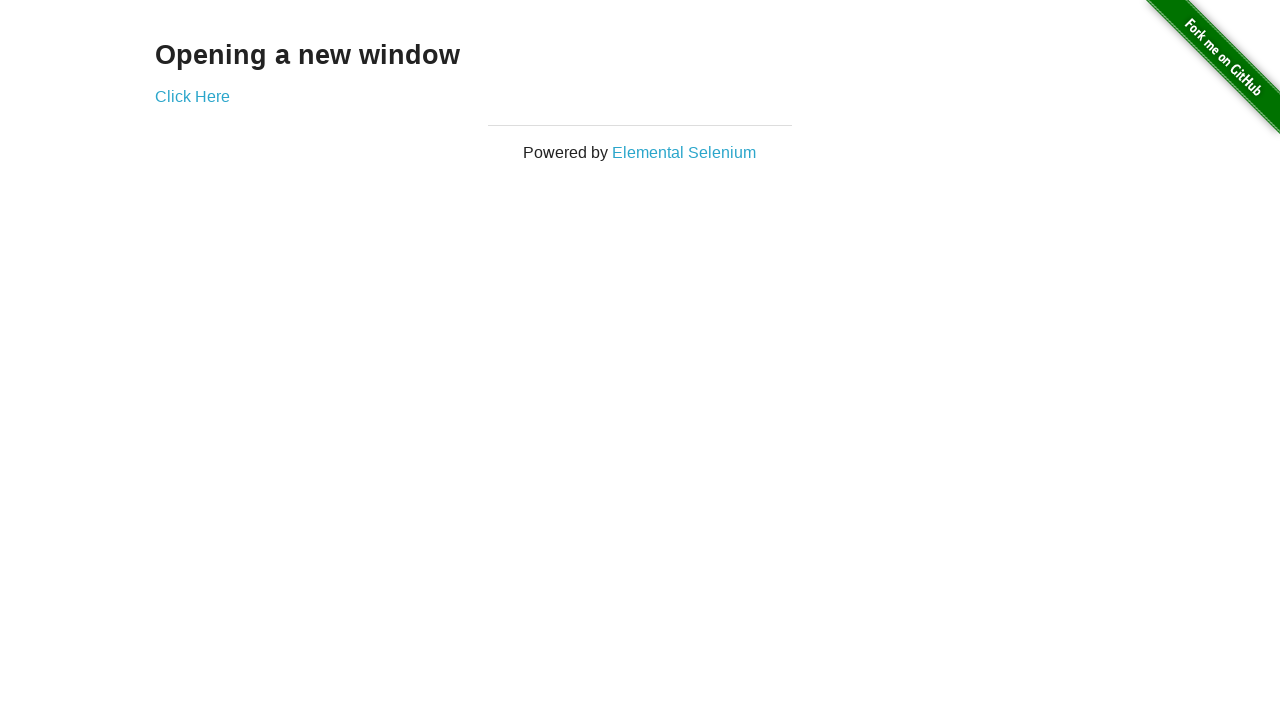

Verified 'Opening a new window' text is displayed correctly
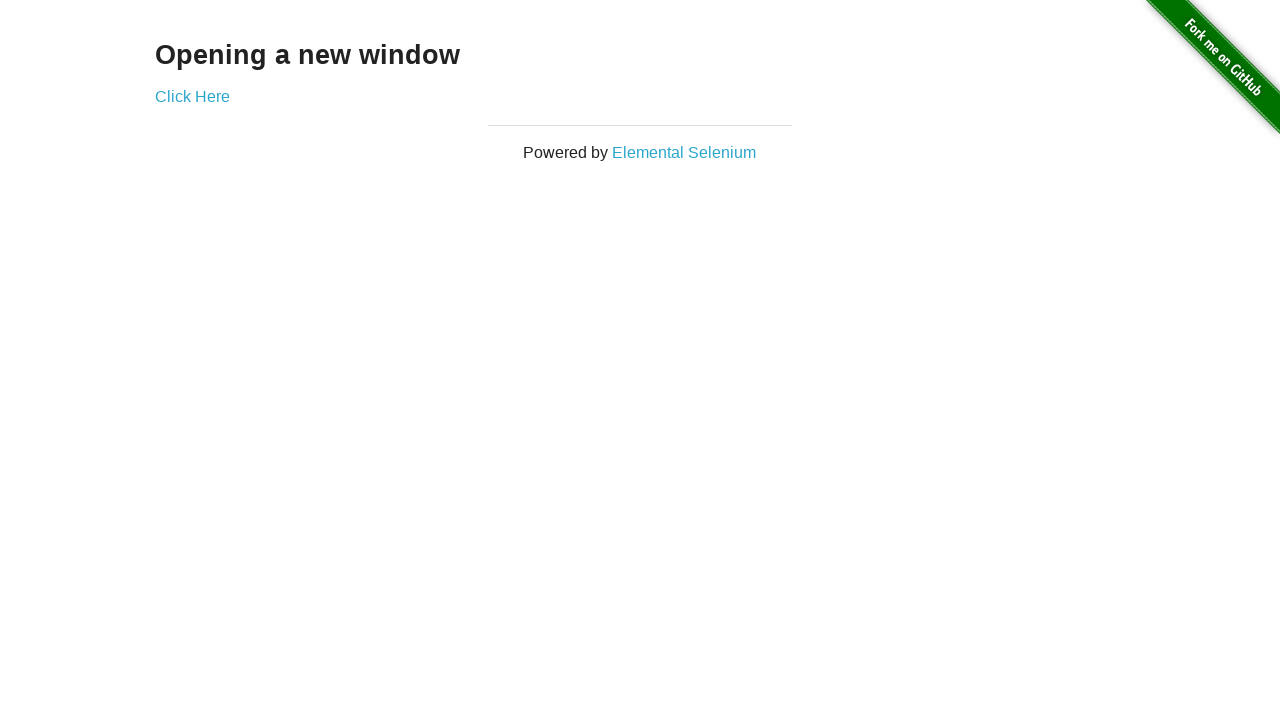

Verified main window title is 'The Internet'
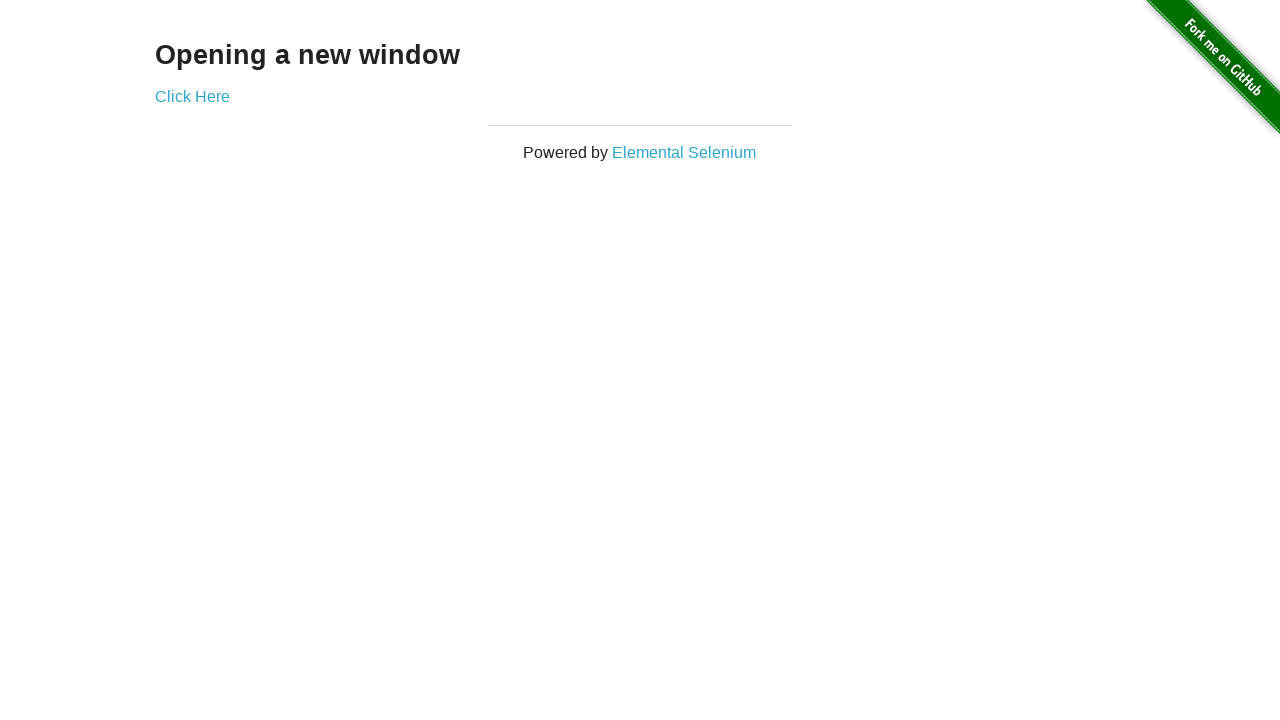

Clicked 'Click Here' button to open new window at (192, 96) on xpath=//*[.='Click Here']
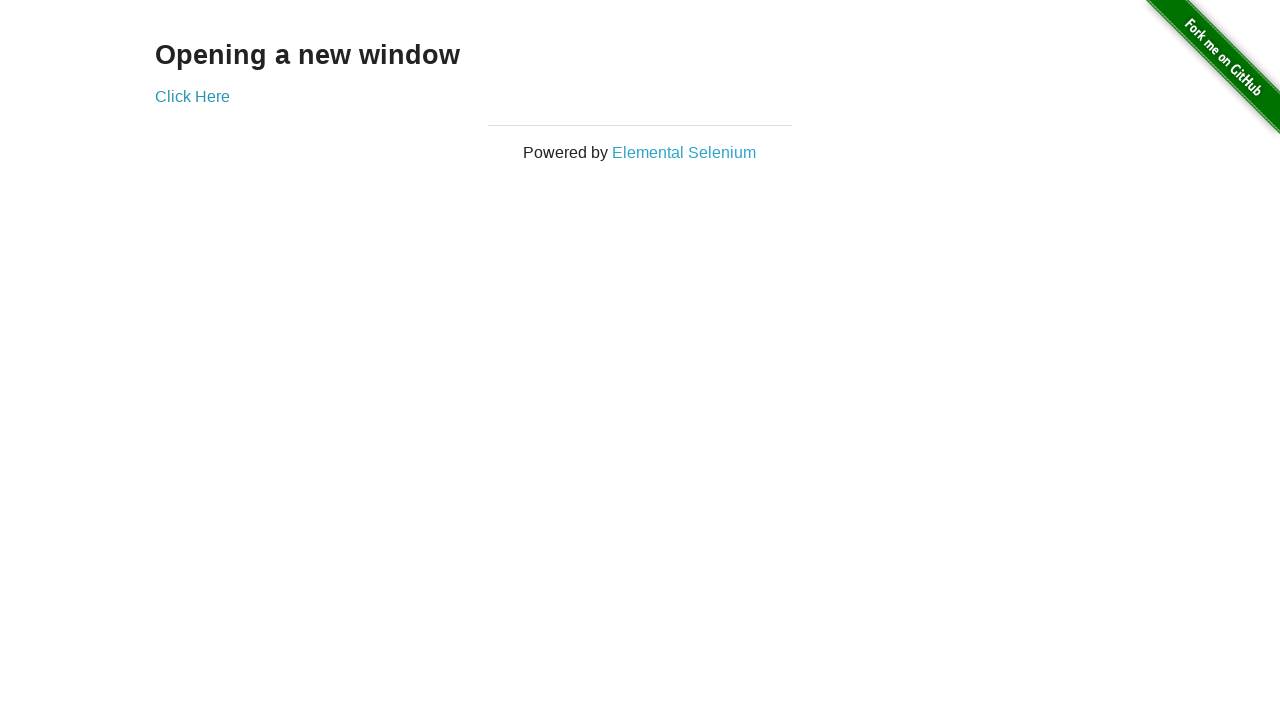

New window popup opened and captured
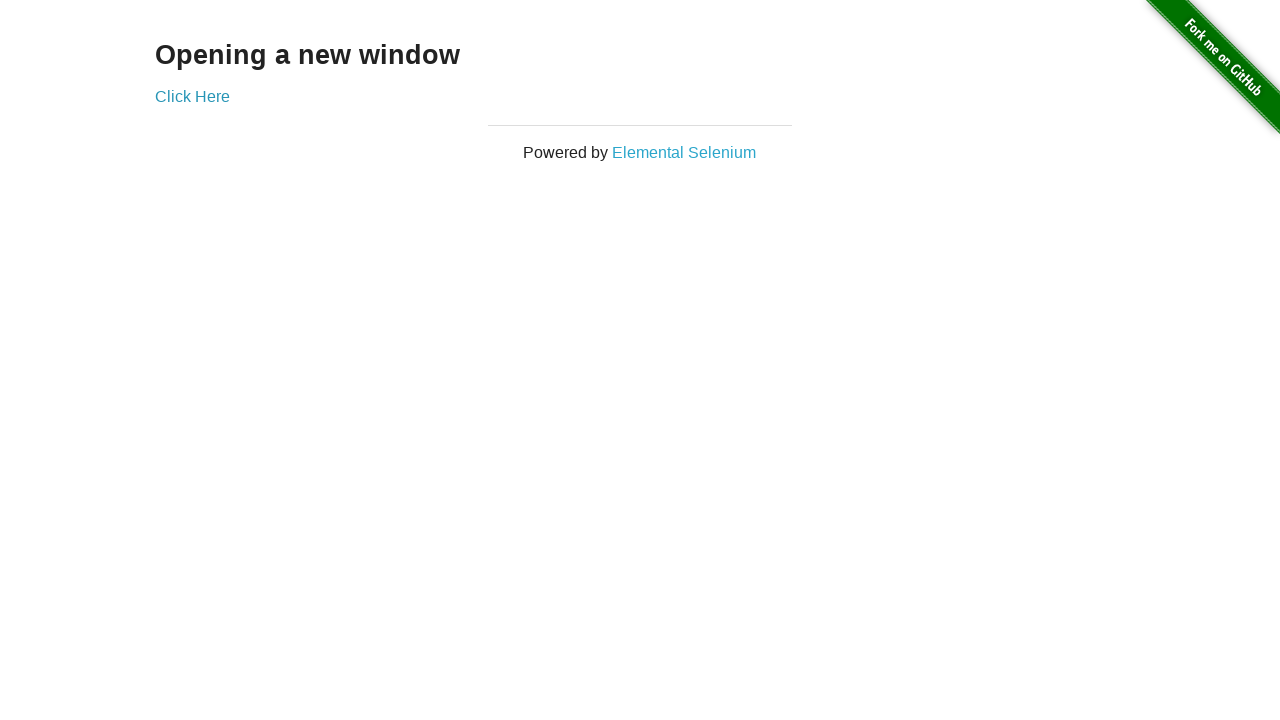

Verified new window title is 'New Window'
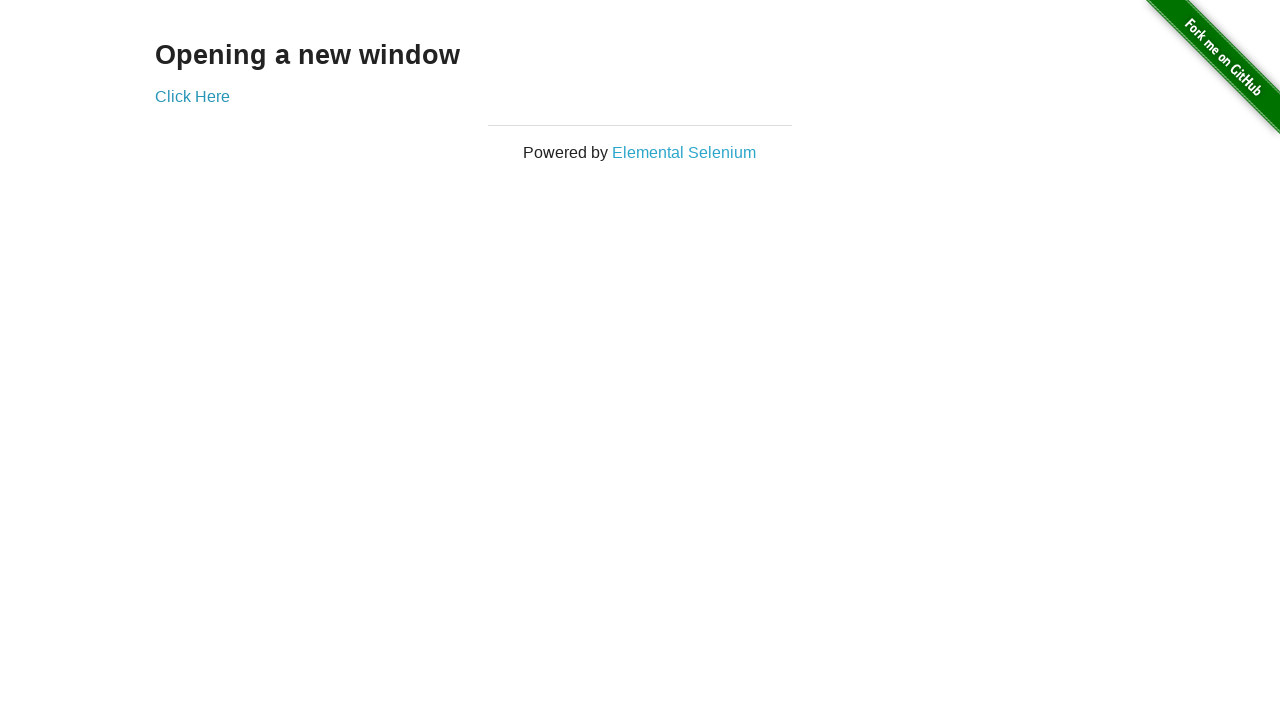

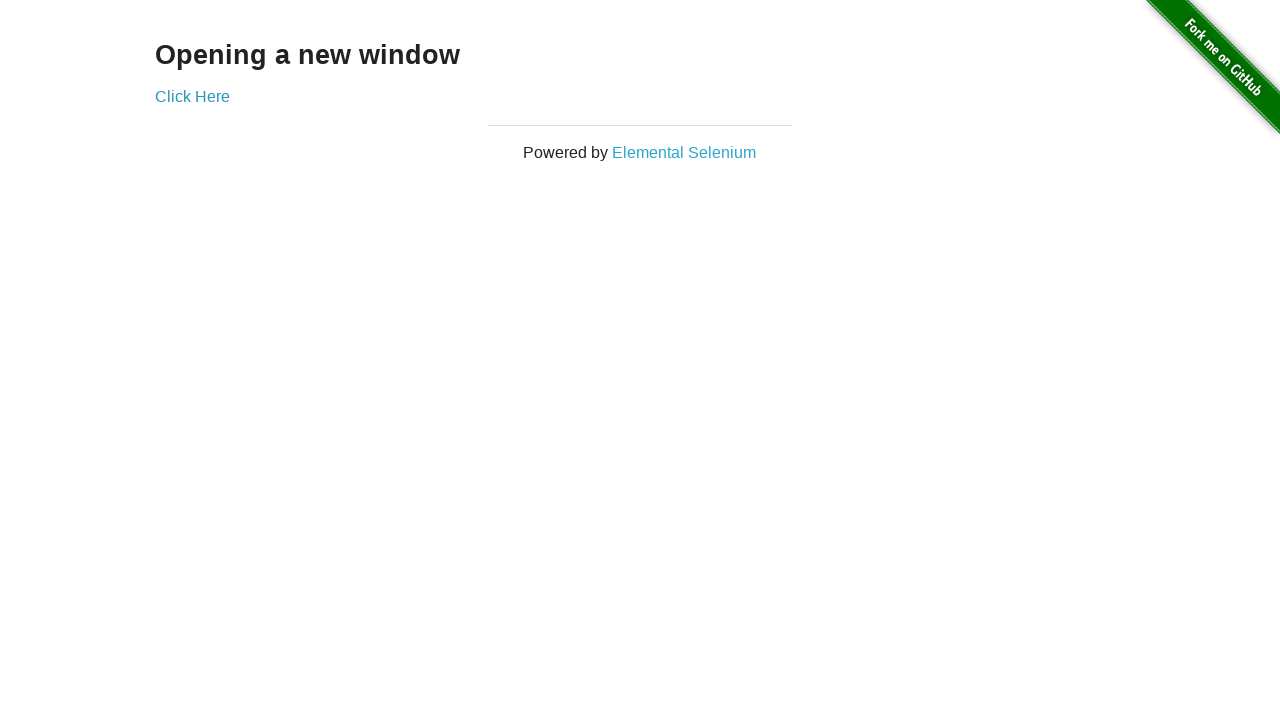